Tests radio button selection by verifying initial state, clicking it, and verifying it becomes selected

Starting URL: https://seleniumbase.io/demo_page

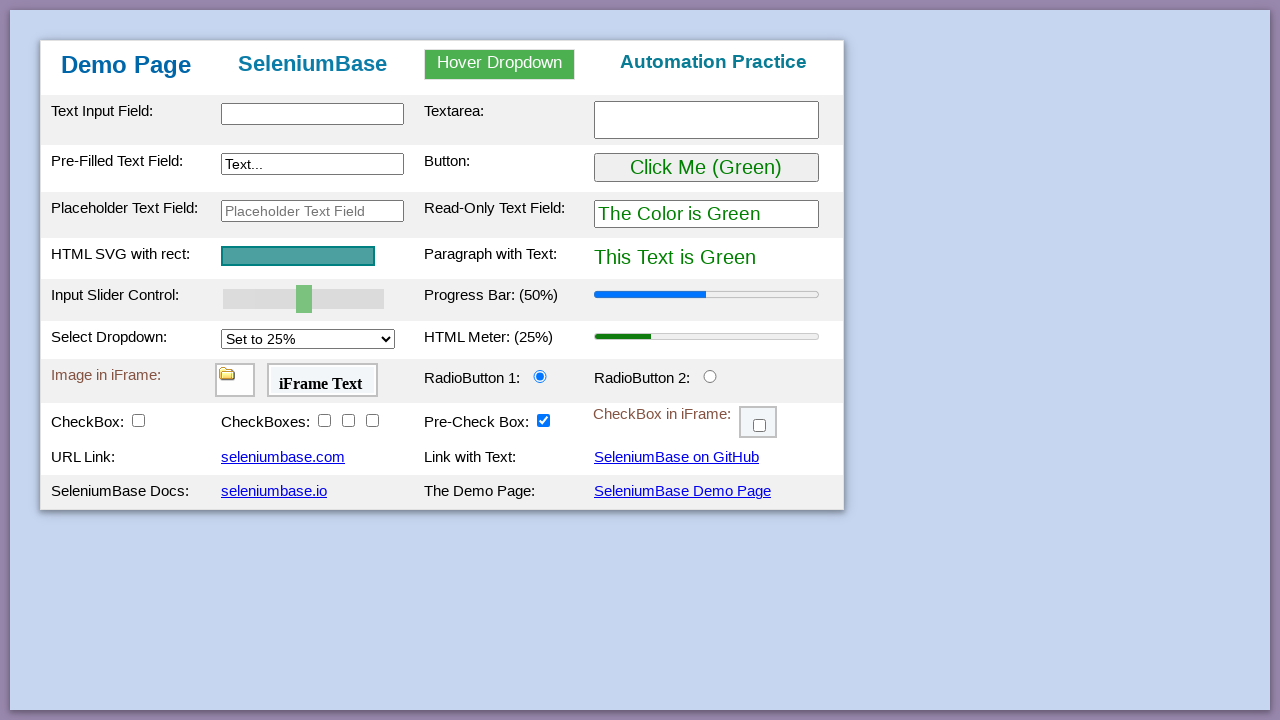

Located radio button element with id 'radioButton2'
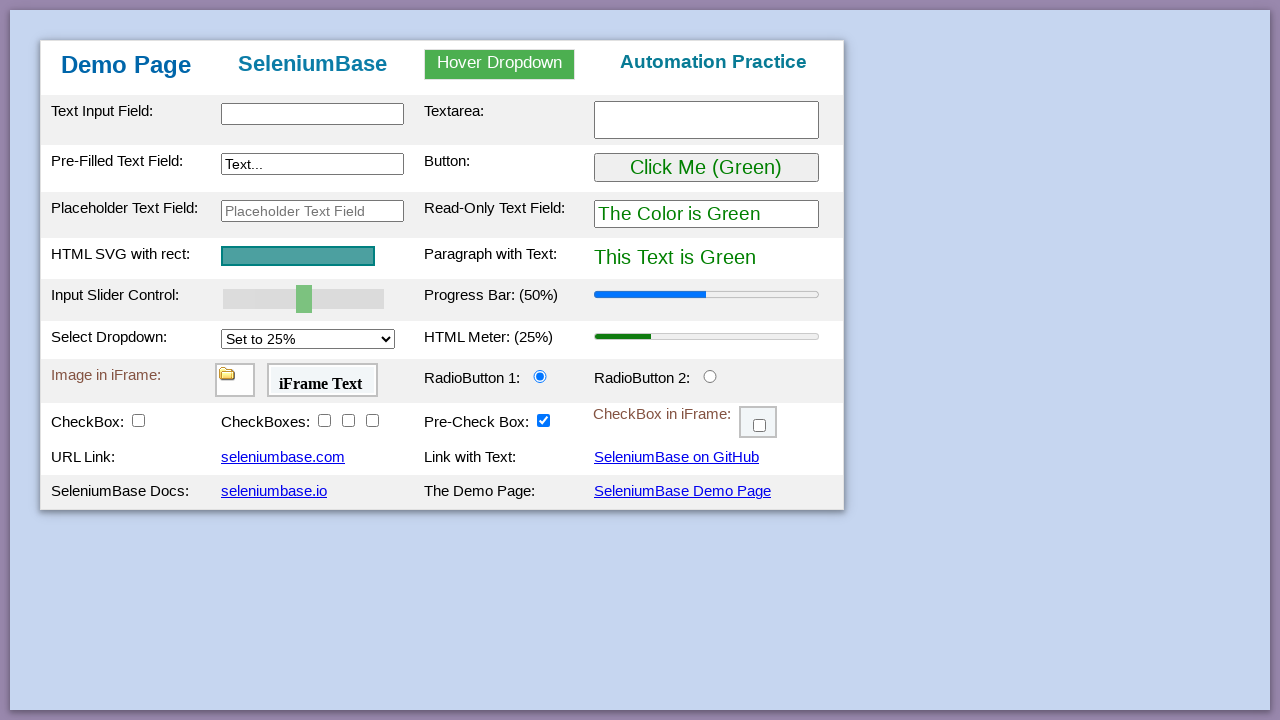

Verified radio button is not selected initially
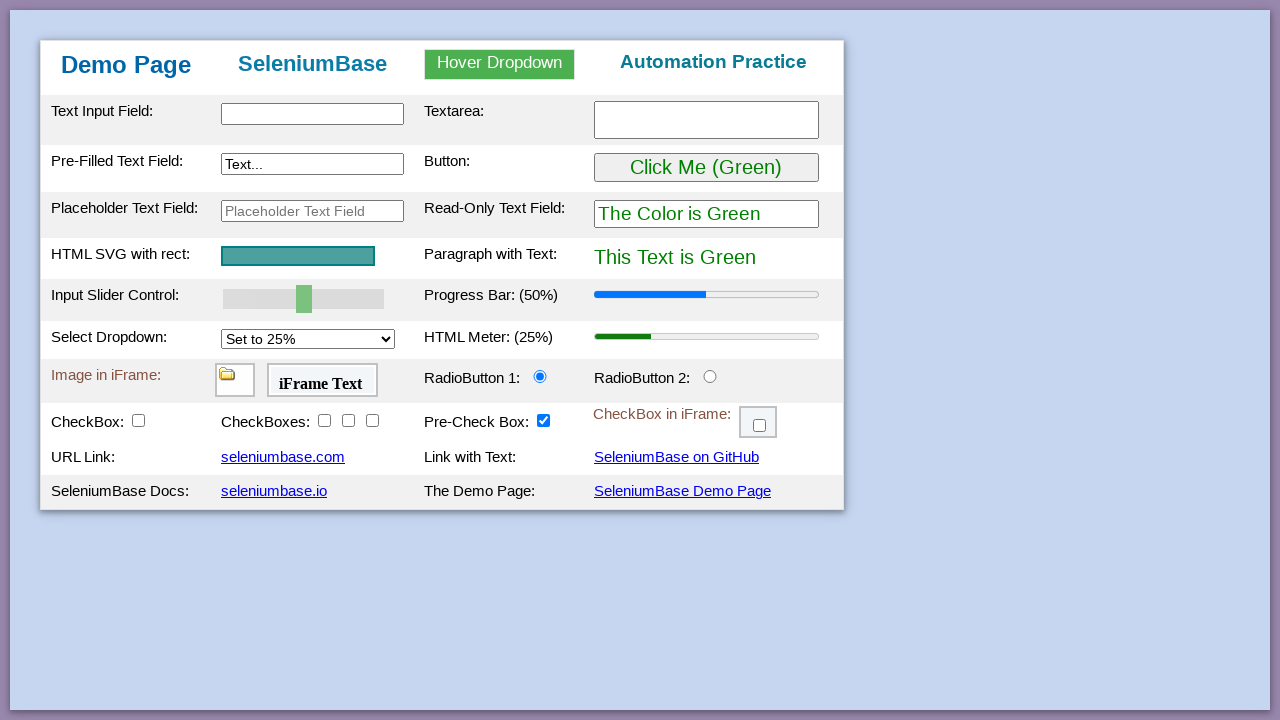

Clicked the radio button to select it at (710, 376) on #radioButton2
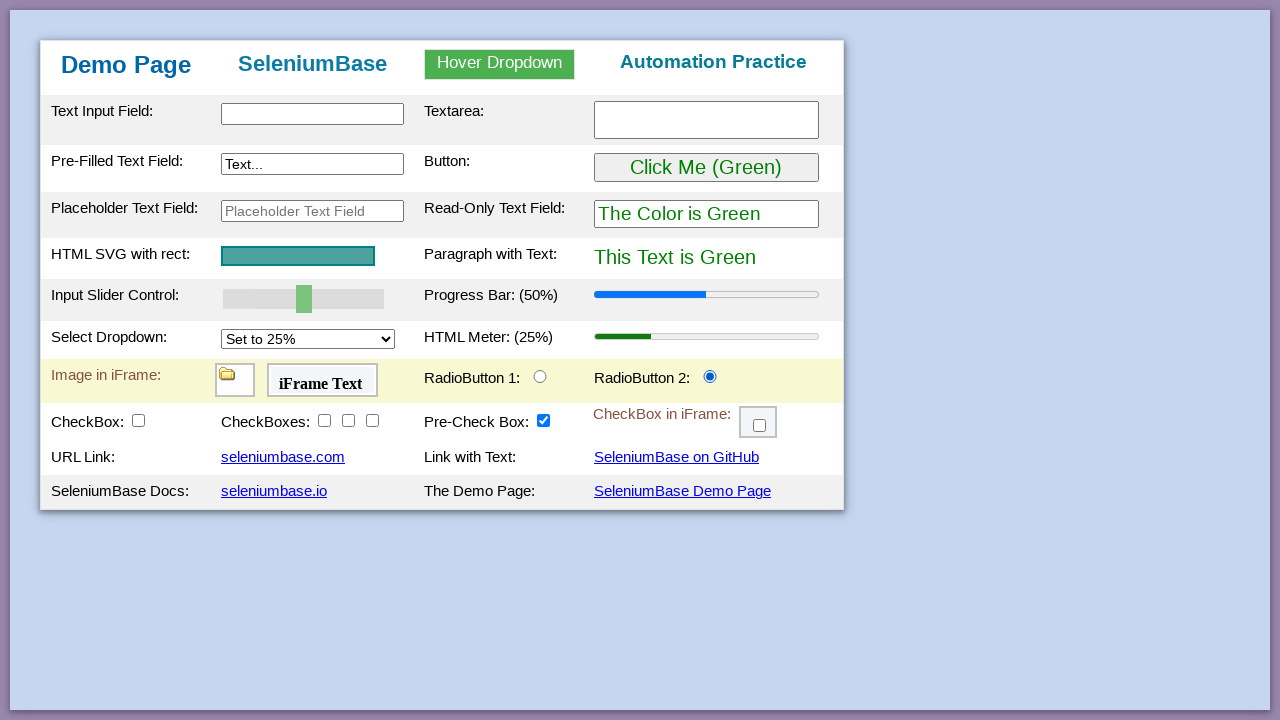

Verified radio button is enabled after clicking
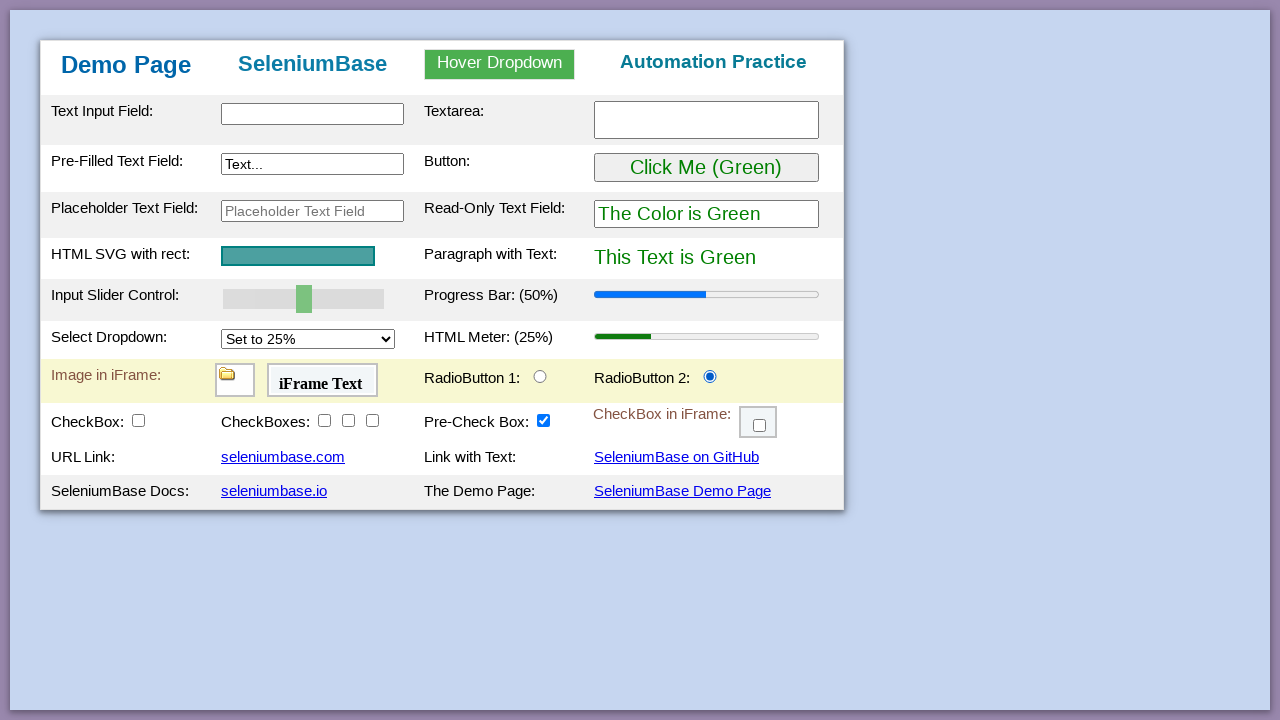

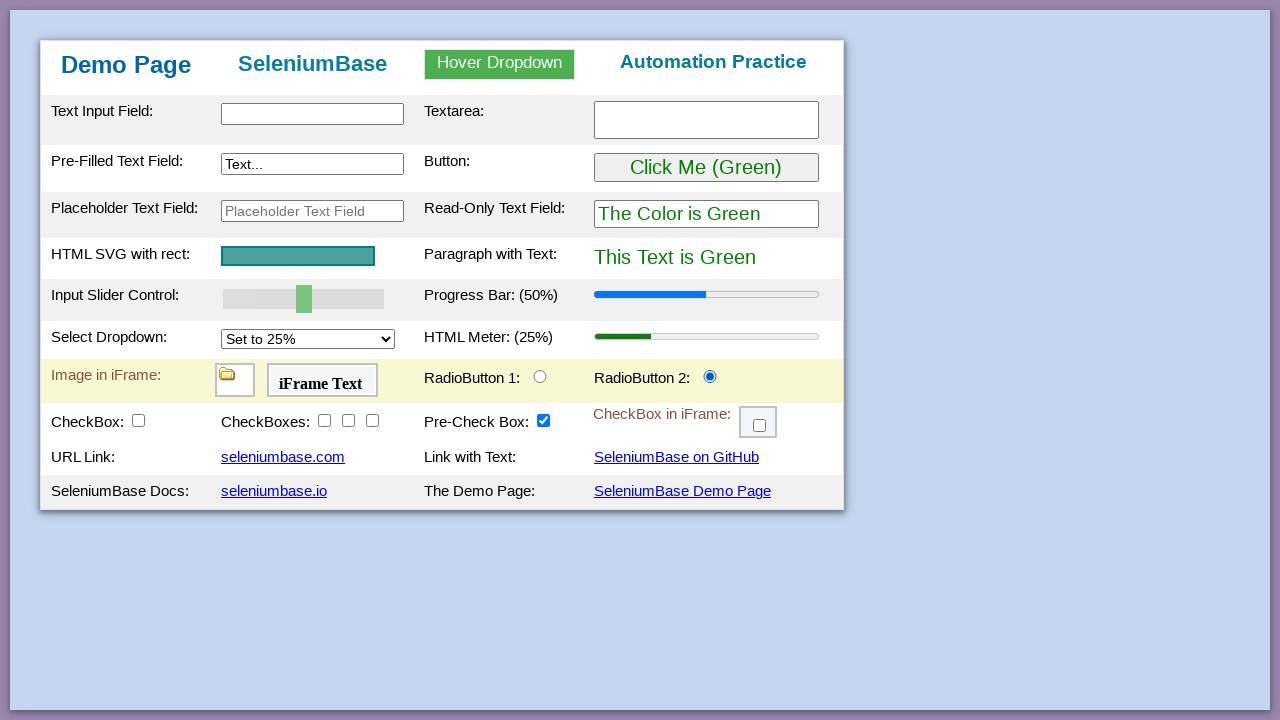